Navigates to an e-commerce site, searches for a specific product (Capsicum) and adds it to cart

Starting URL: https://rahulshettyacademy.com/seleniumPractise/#/

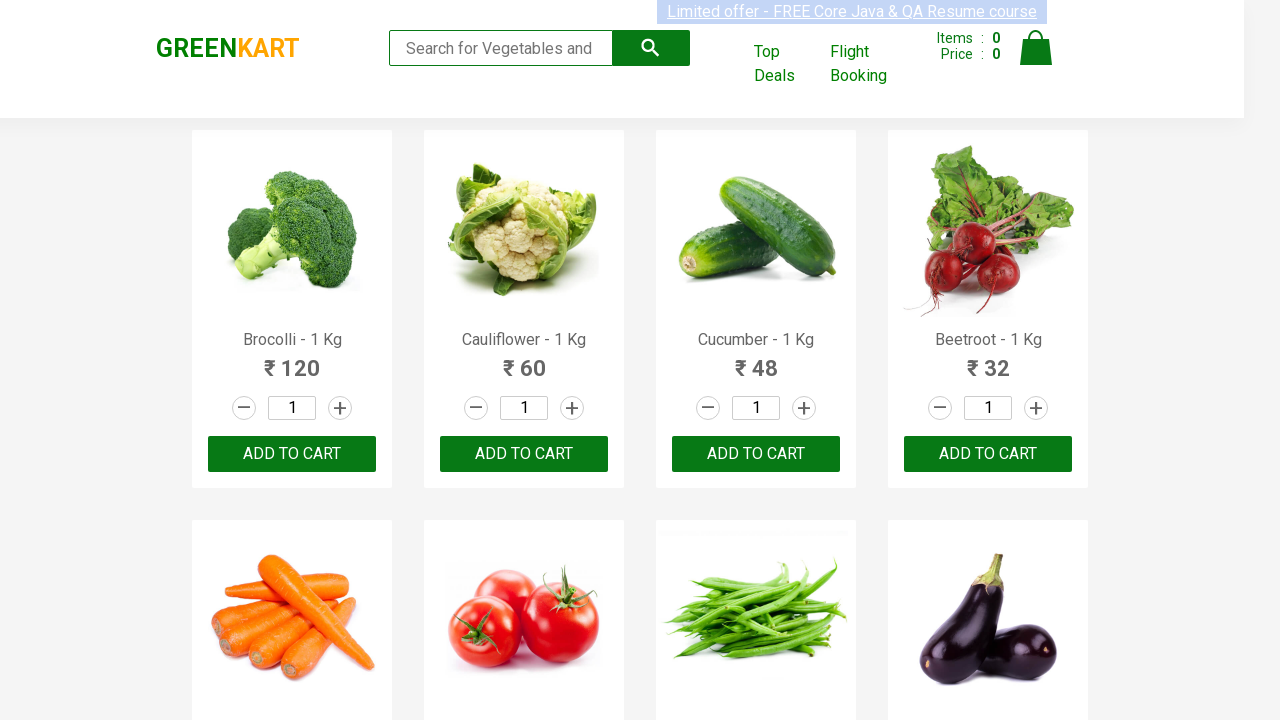

Waited for page to load and network to become idle
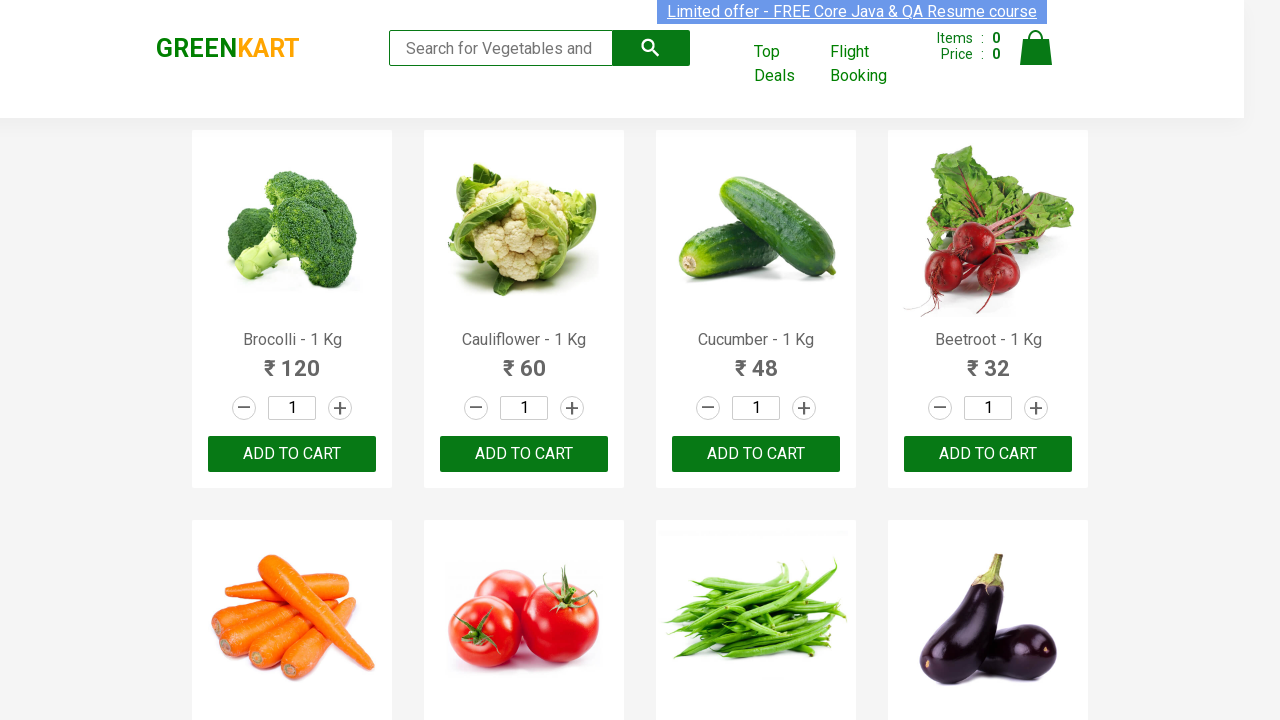

Located all product elements on the page
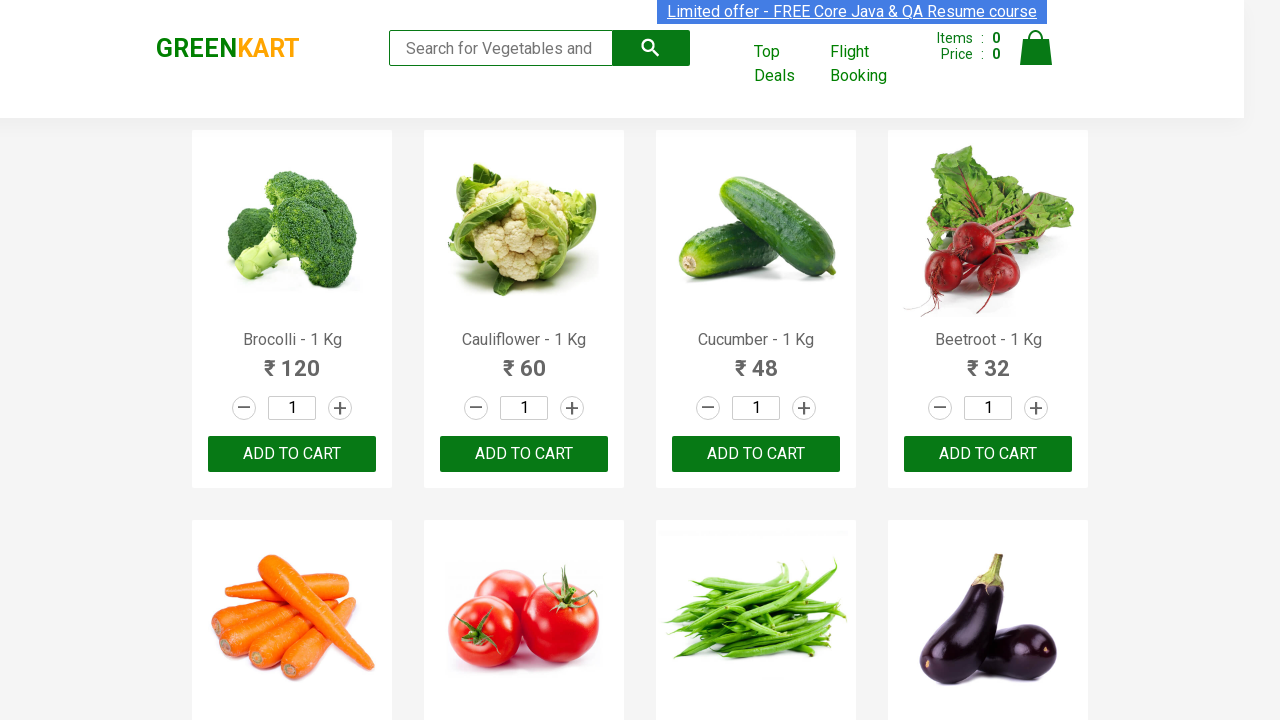

Retrieved product name at index 0: Brocolli - 1 Kg
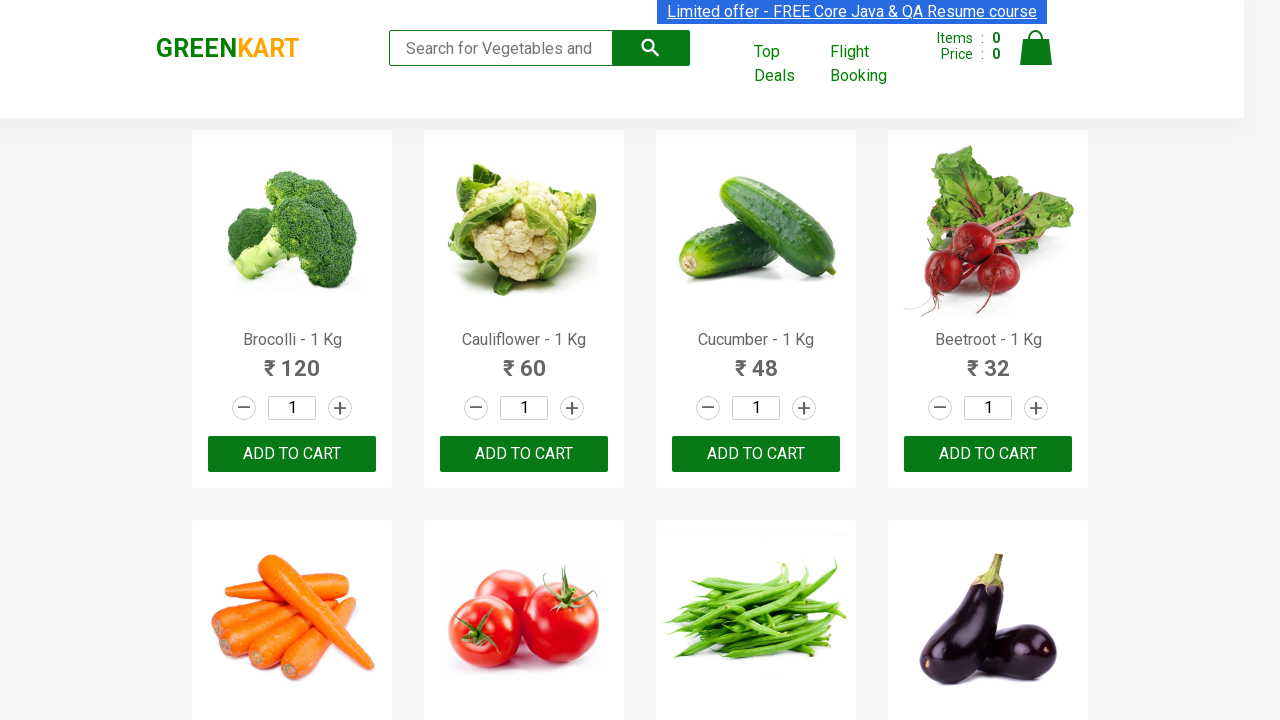

Retrieved product name at index 1: Cauliflower - 1 Kg
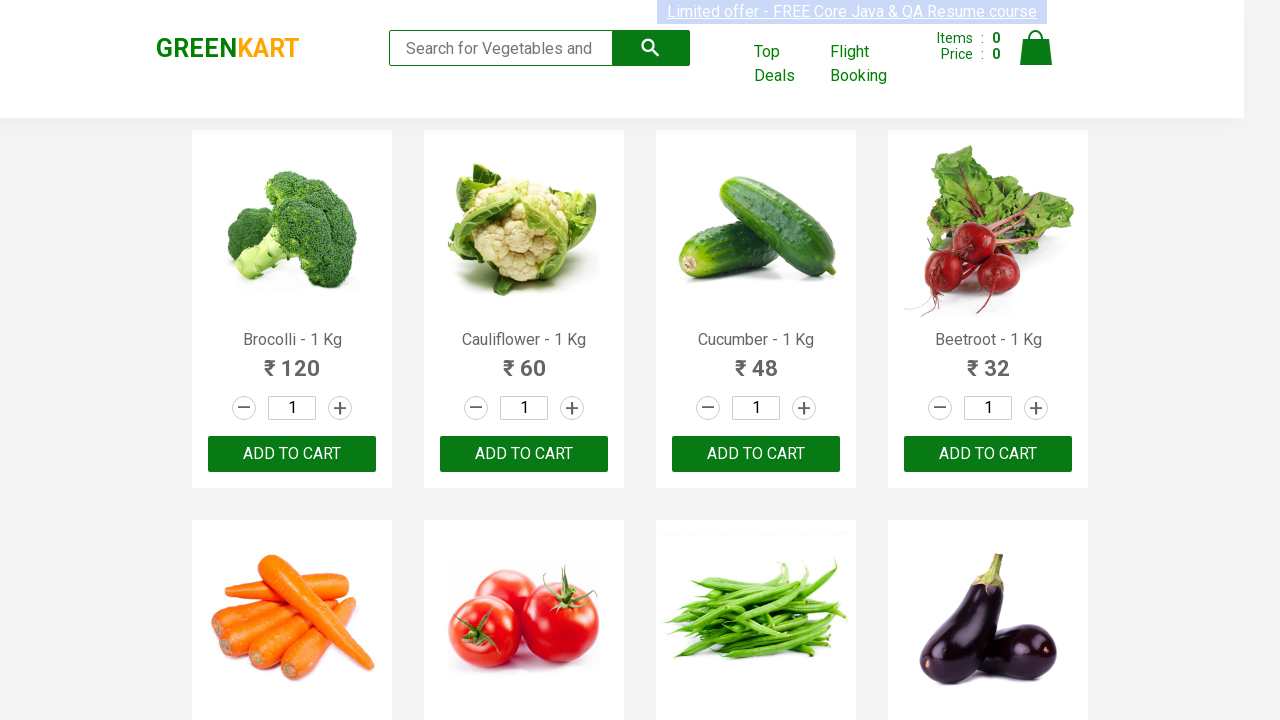

Retrieved product name at index 2: Cucumber - 1 Kg
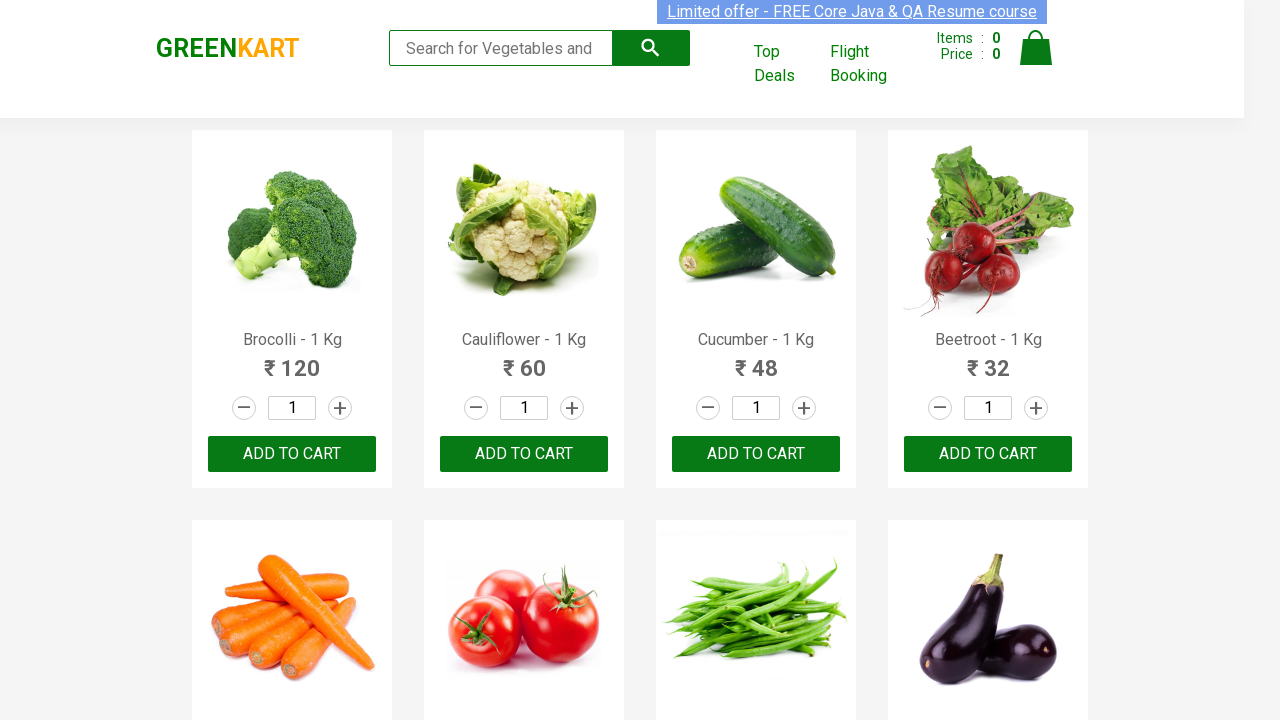

Retrieved product name at index 3: Beetroot - 1 Kg
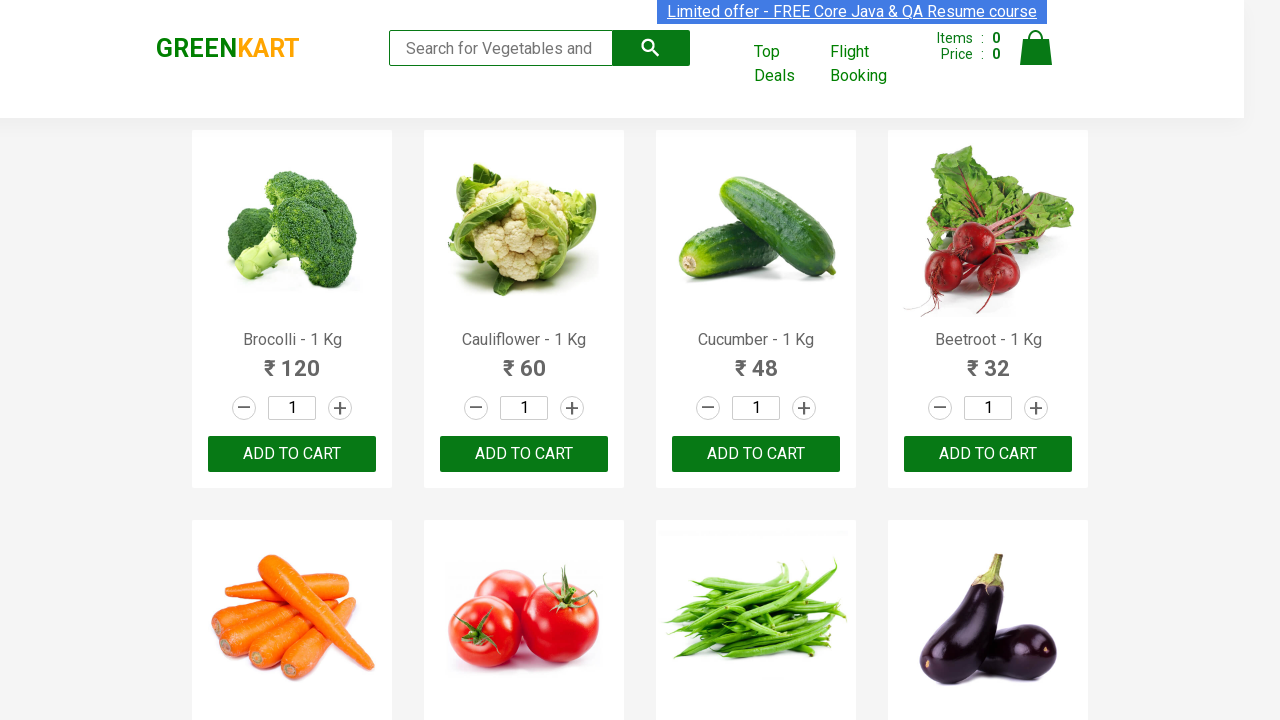

Retrieved product name at index 4: Carrot - 1 Kg
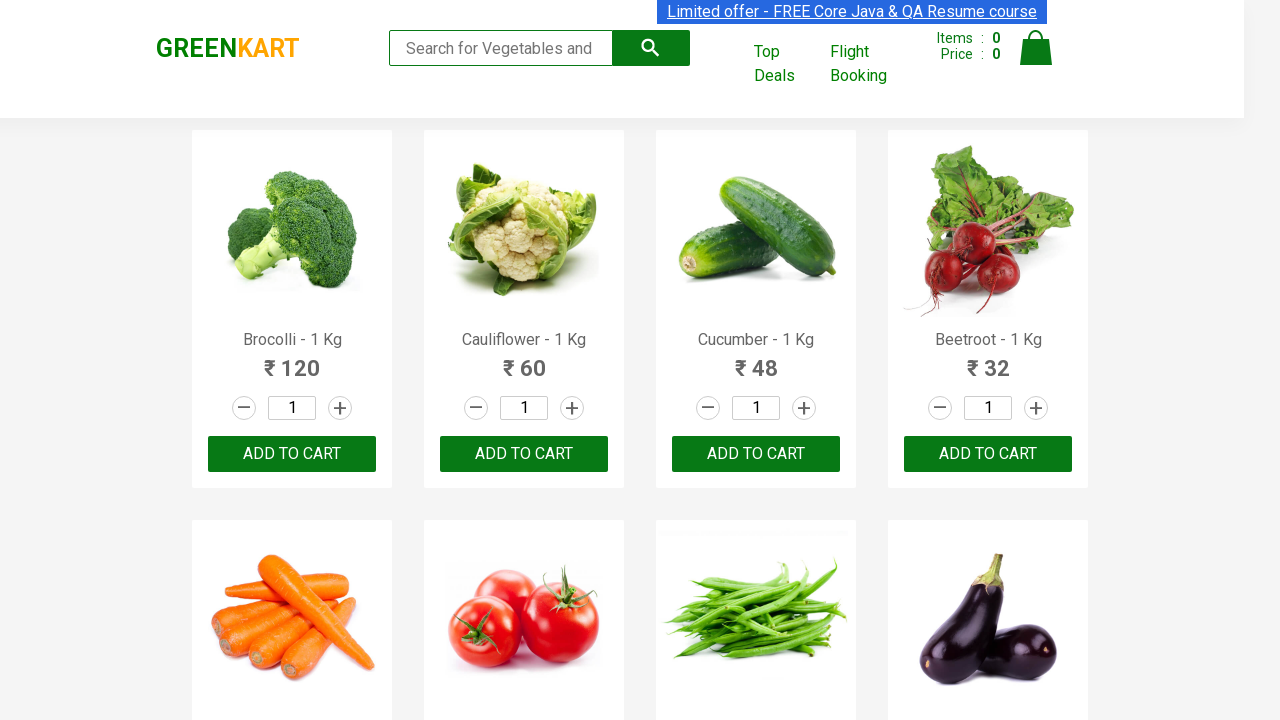

Retrieved product name at index 5: Tomato - 1 Kg
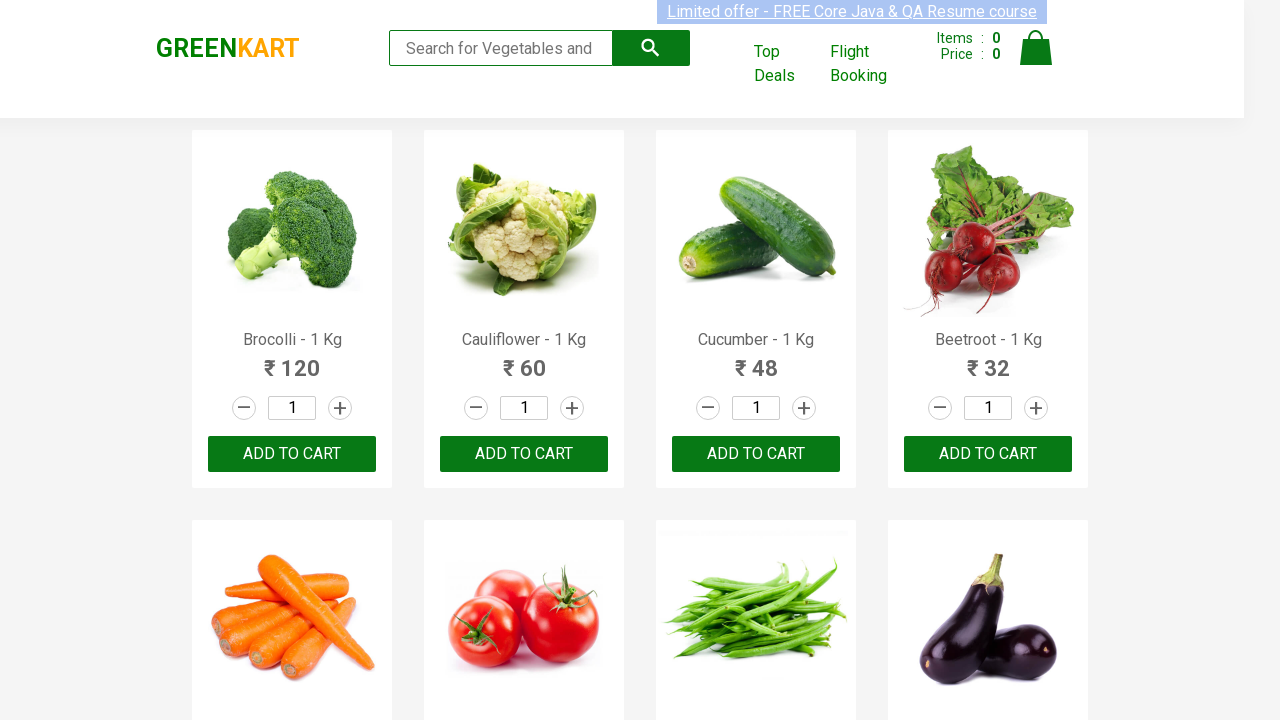

Retrieved product name at index 6: Beans - 1 Kg
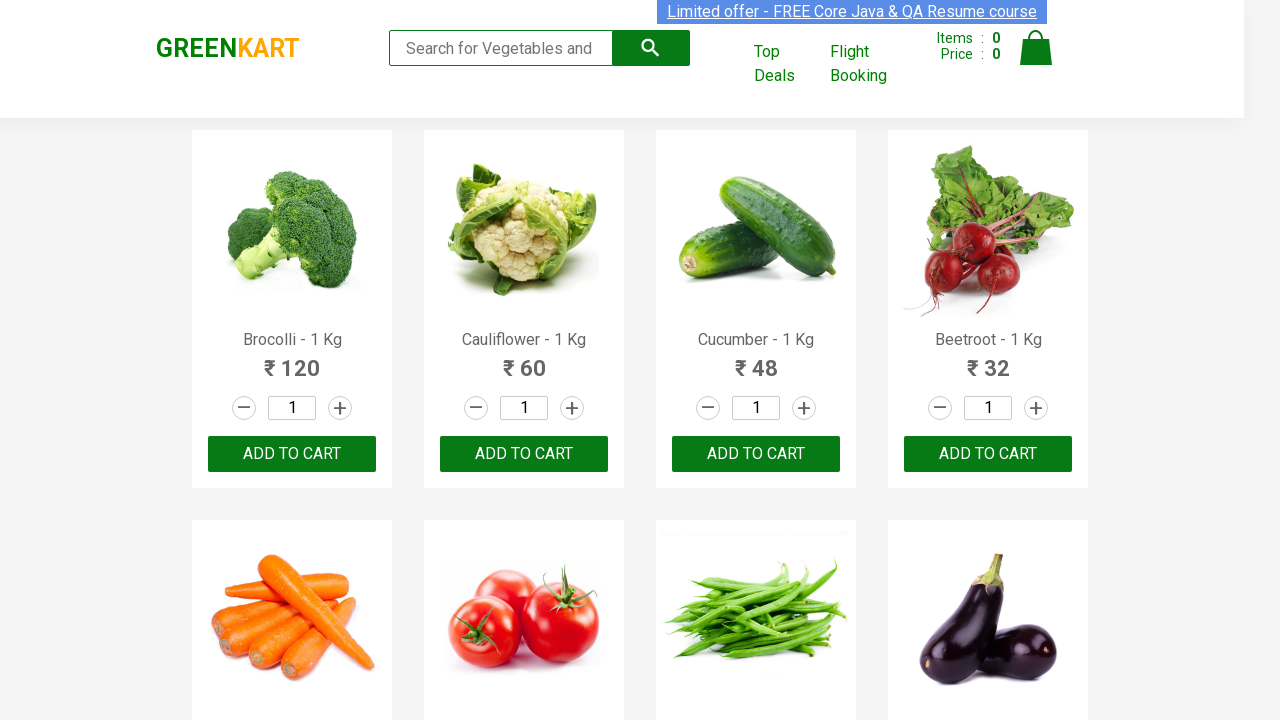

Retrieved product name at index 7: Brinjal - 1 Kg
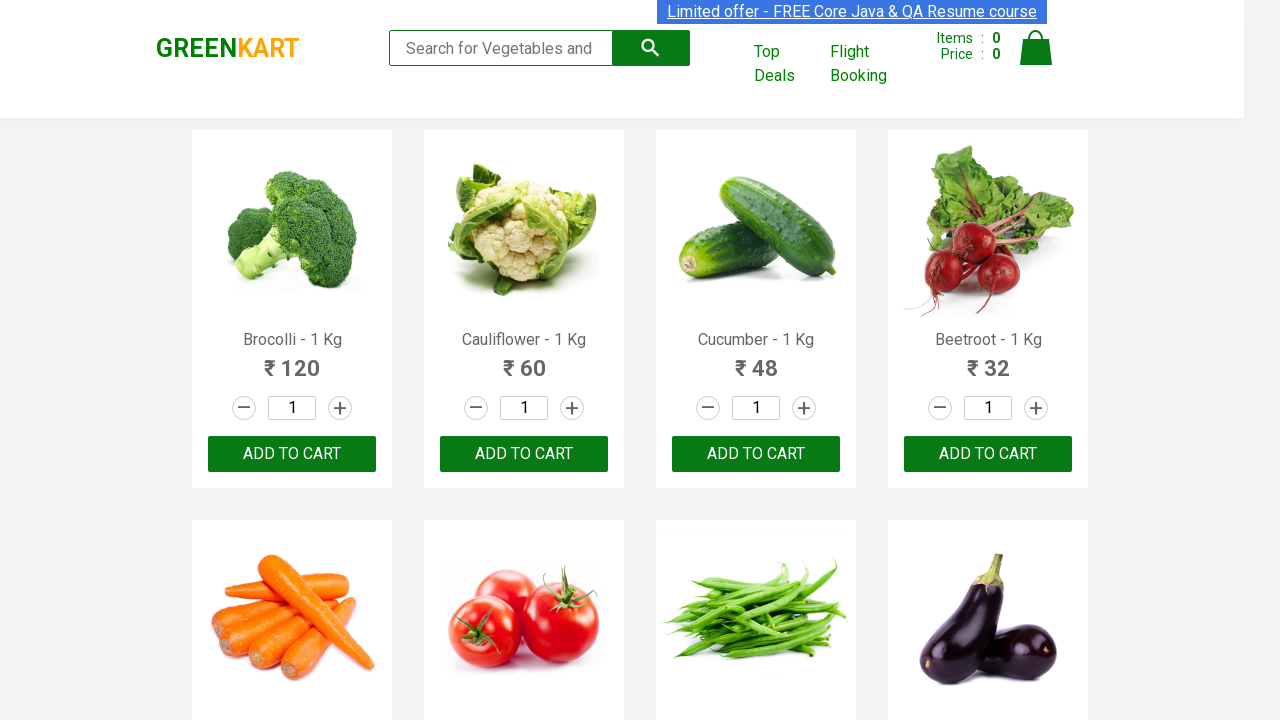

Retrieved product name at index 8: Capsicum
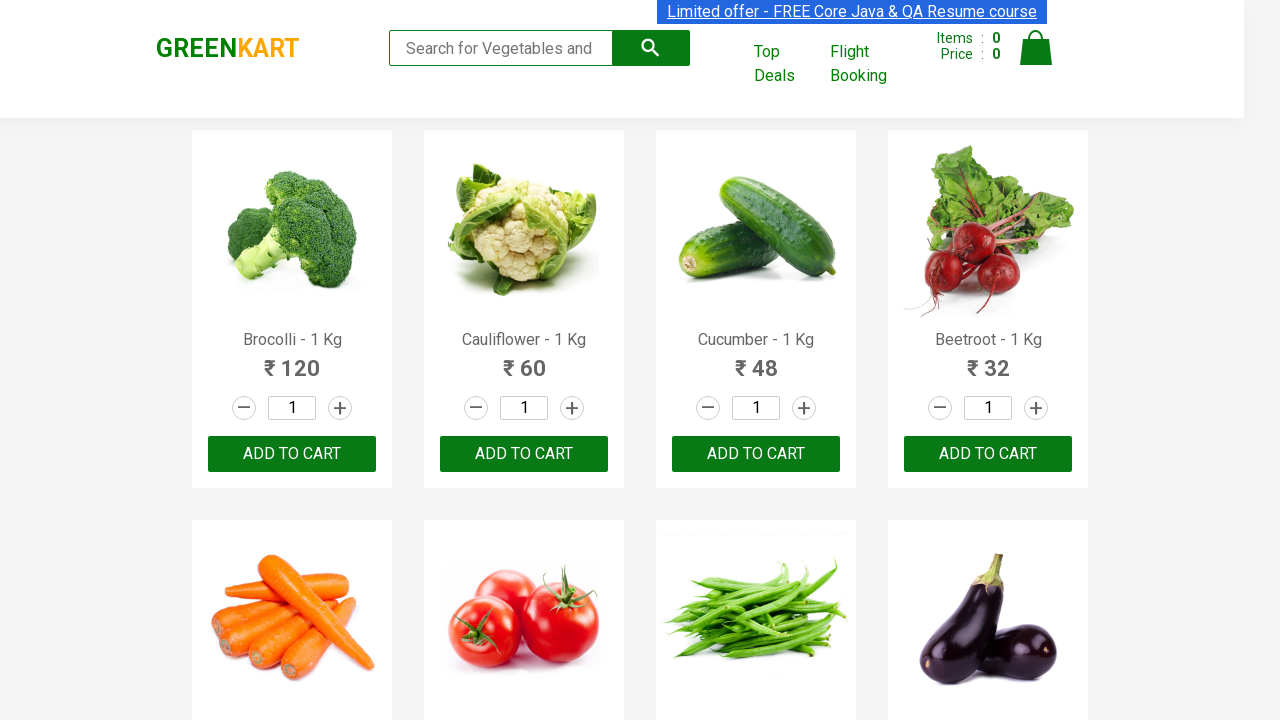

Found Capsicum product and clicked ADD TO CART button at (292, 360) on [class="products"]>div >> nth=8 >> internal:role=button[name="ADD TO CART"i]
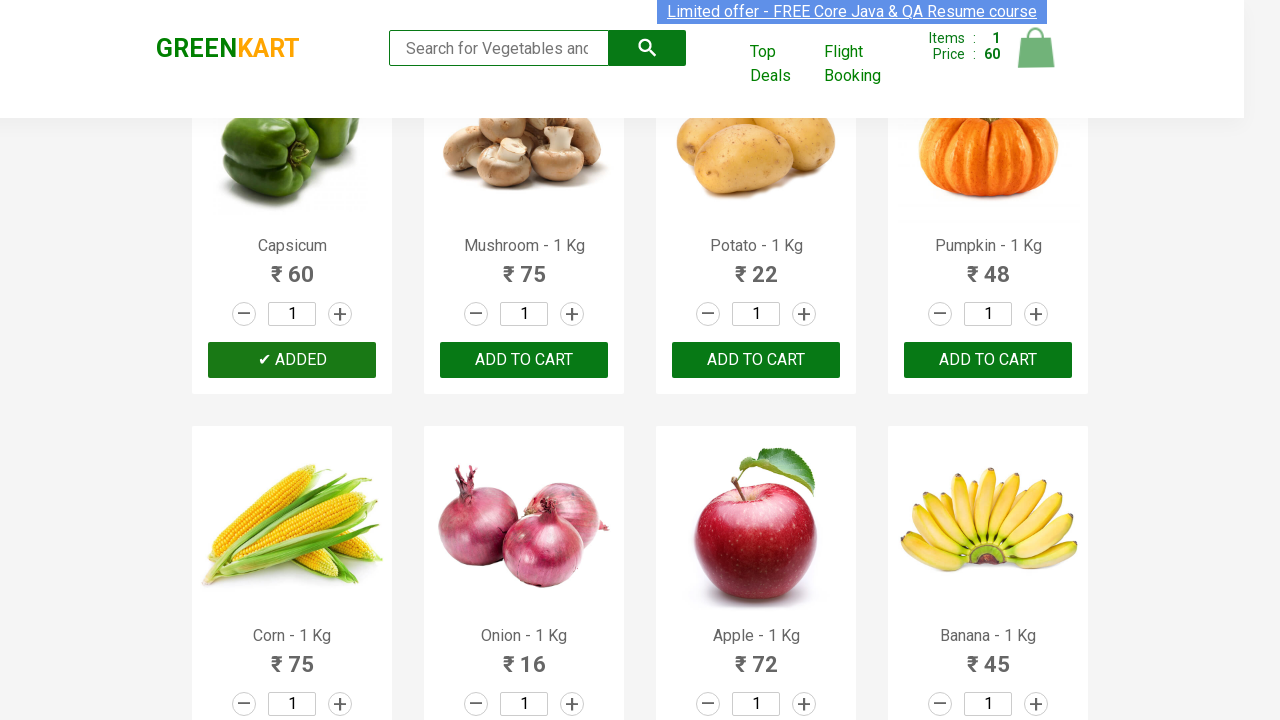

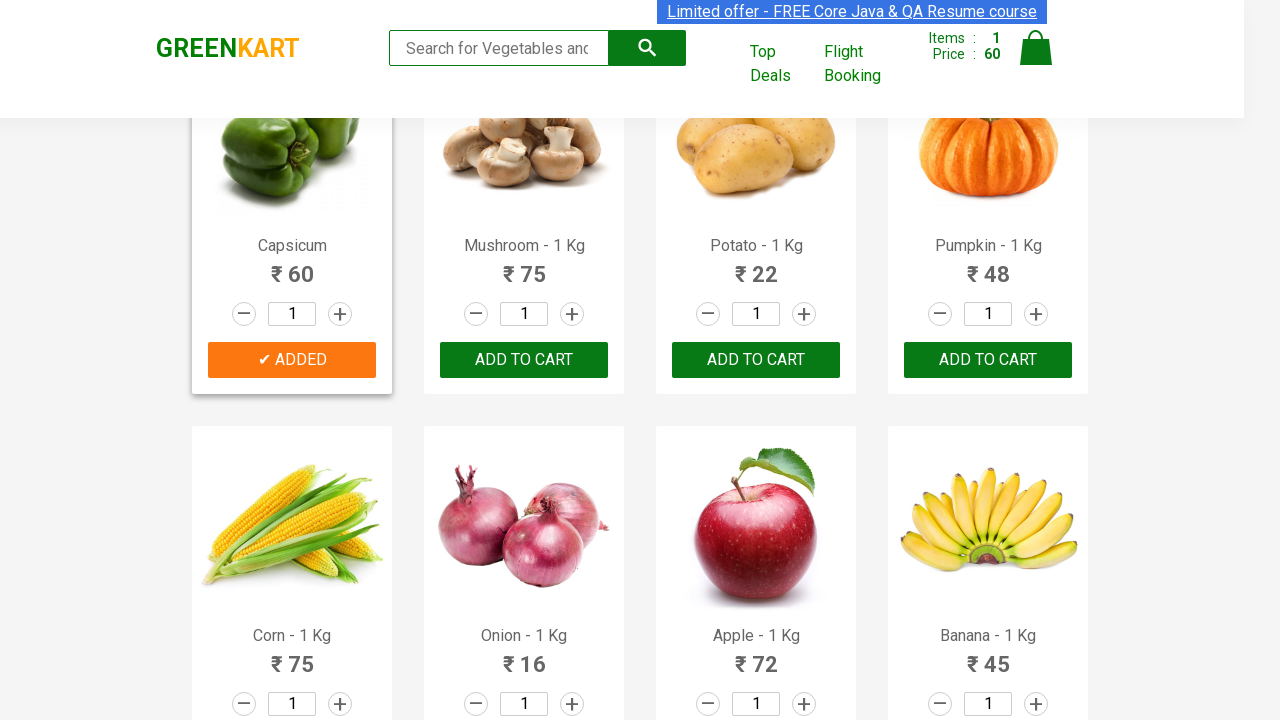